Tests creating a new service by clicking the create button, filling in the form fields, and submitting

Starting URL: https://frontend-rust-iota-49.vercel.app/admin/services

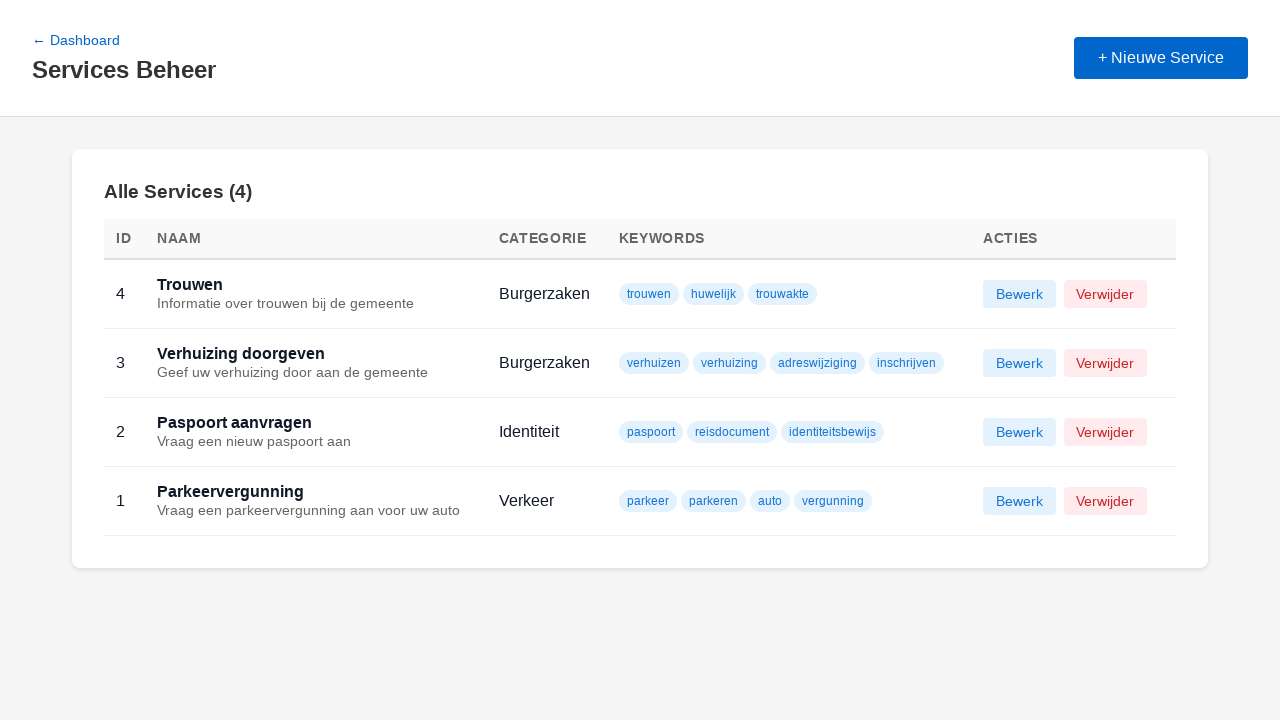

Waited for services page to load
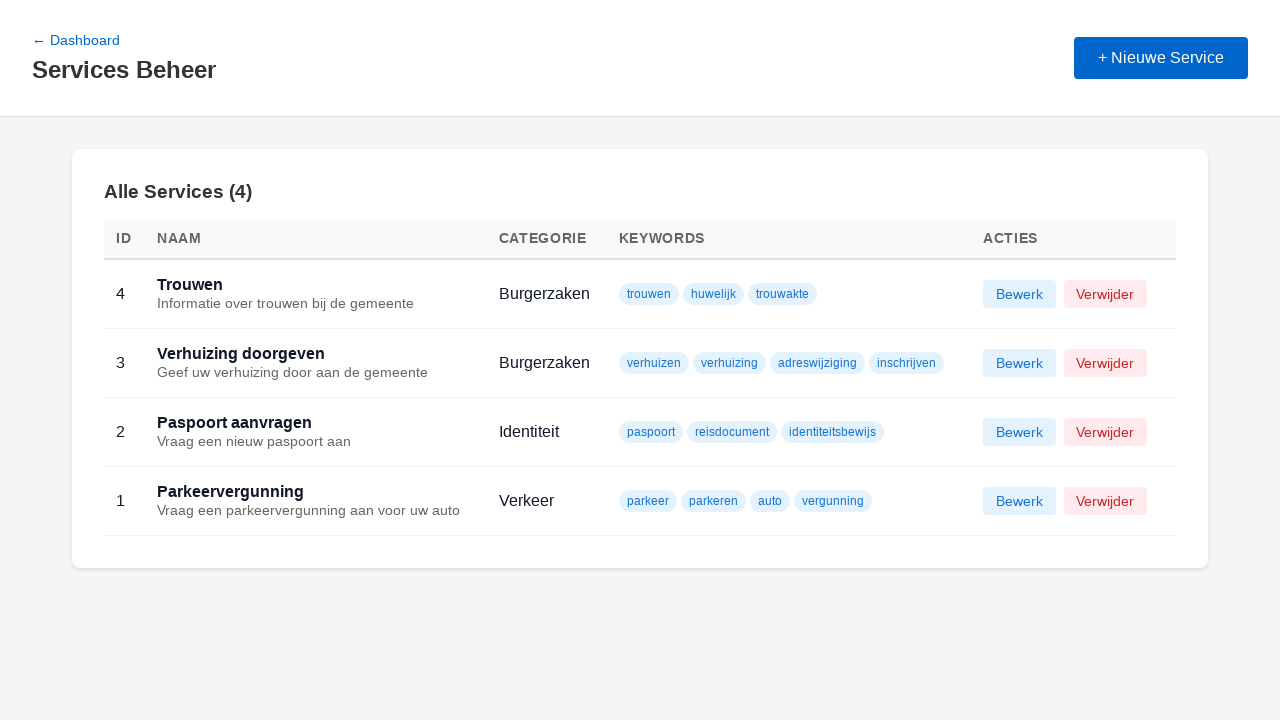

Located create/Nieuw button
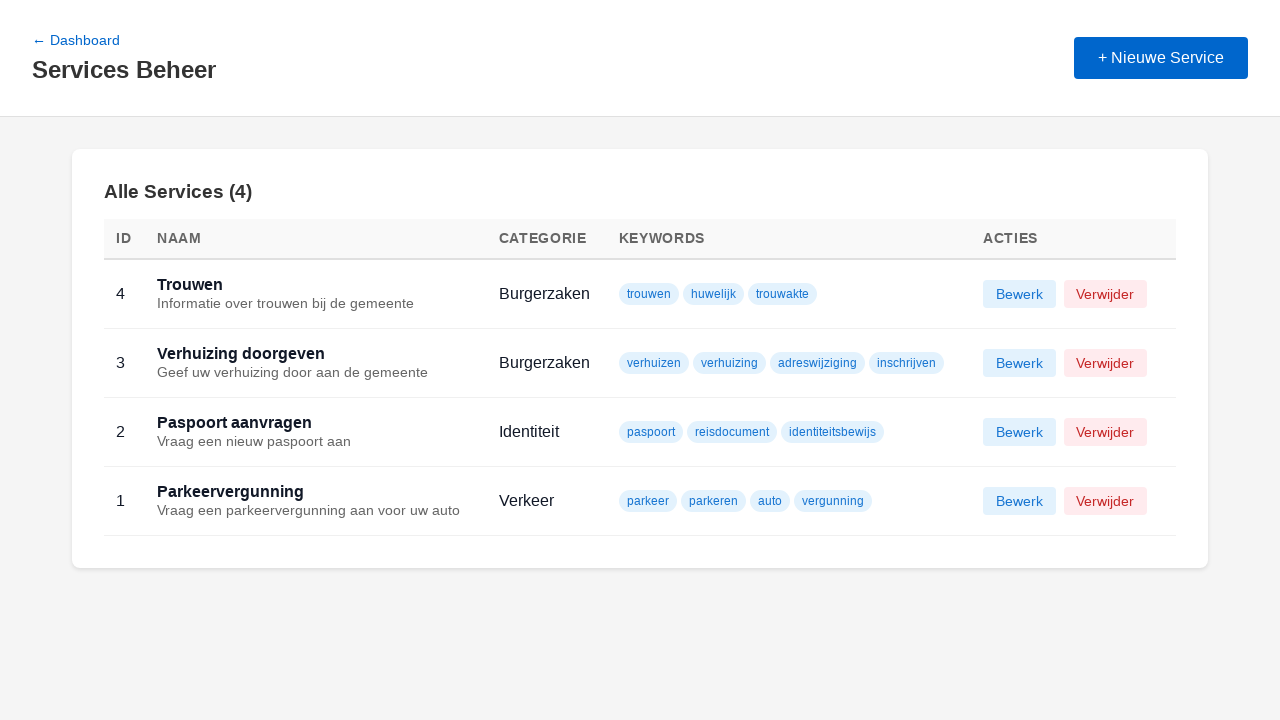

Clicked create button to open new service form at (1161, 58) on button:has-text("Nieuw"), button:has-text("Create") >> nth=0
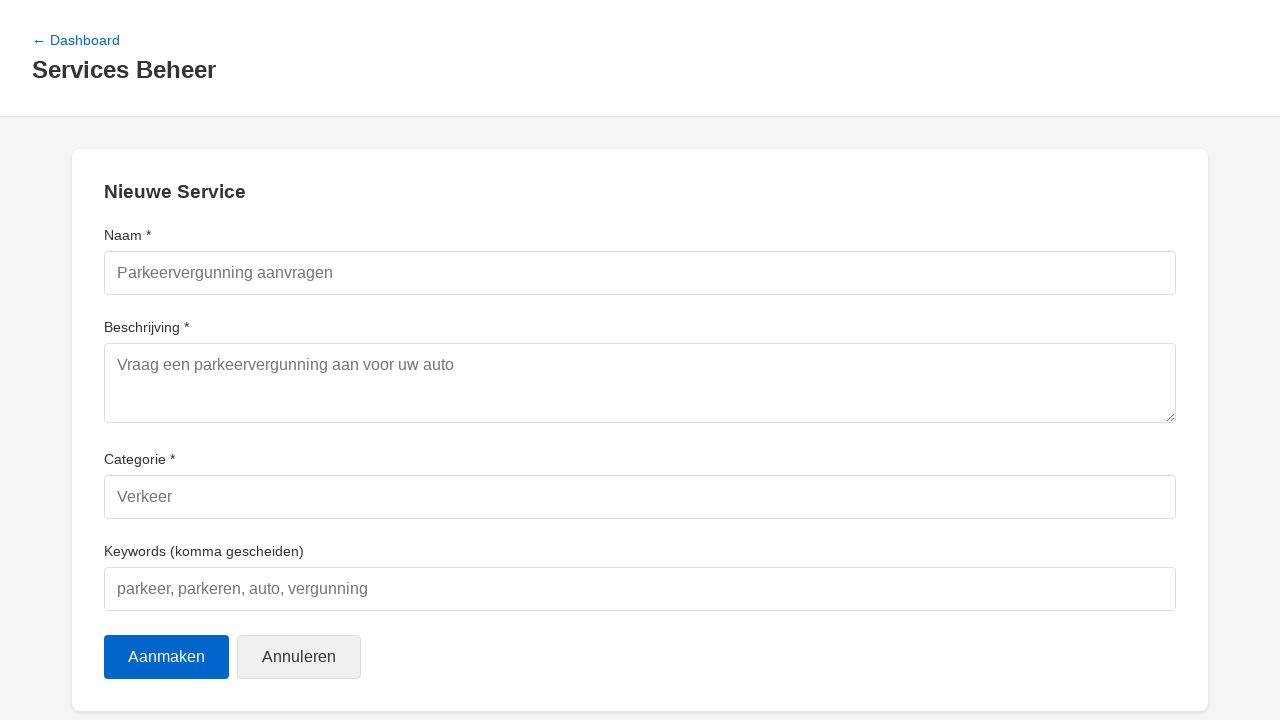

Waited for form to render
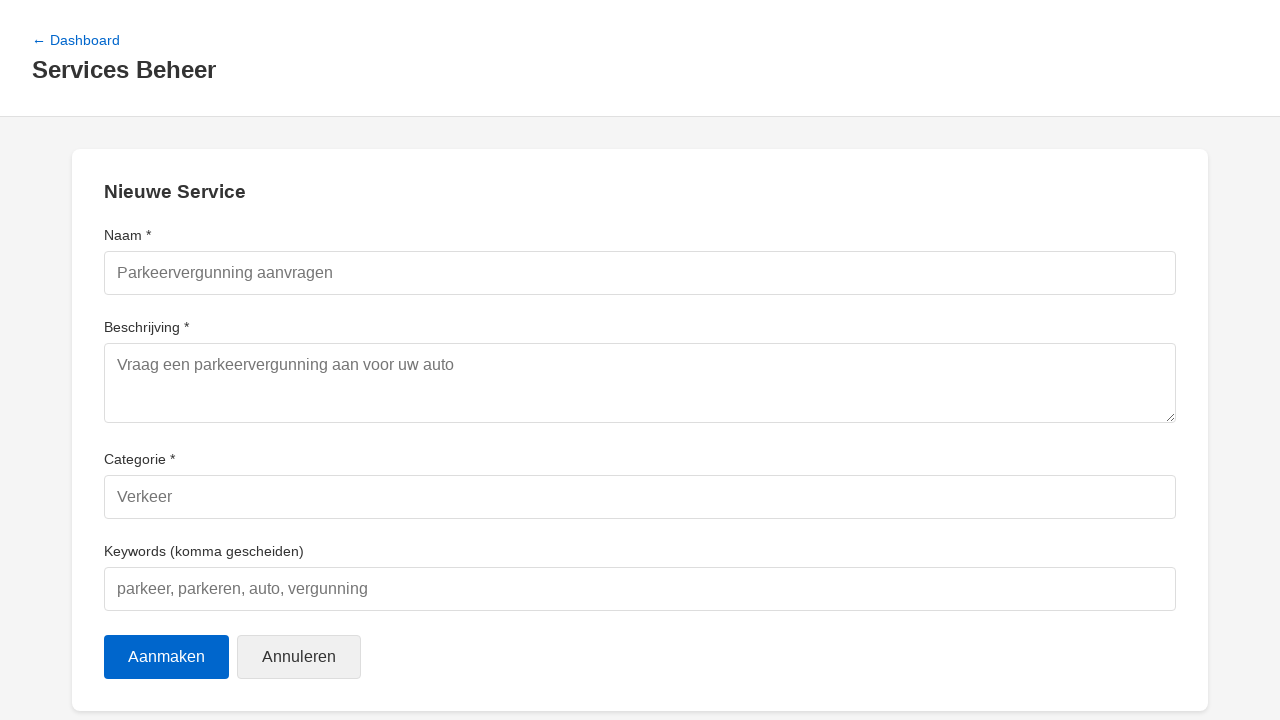

Located name input field
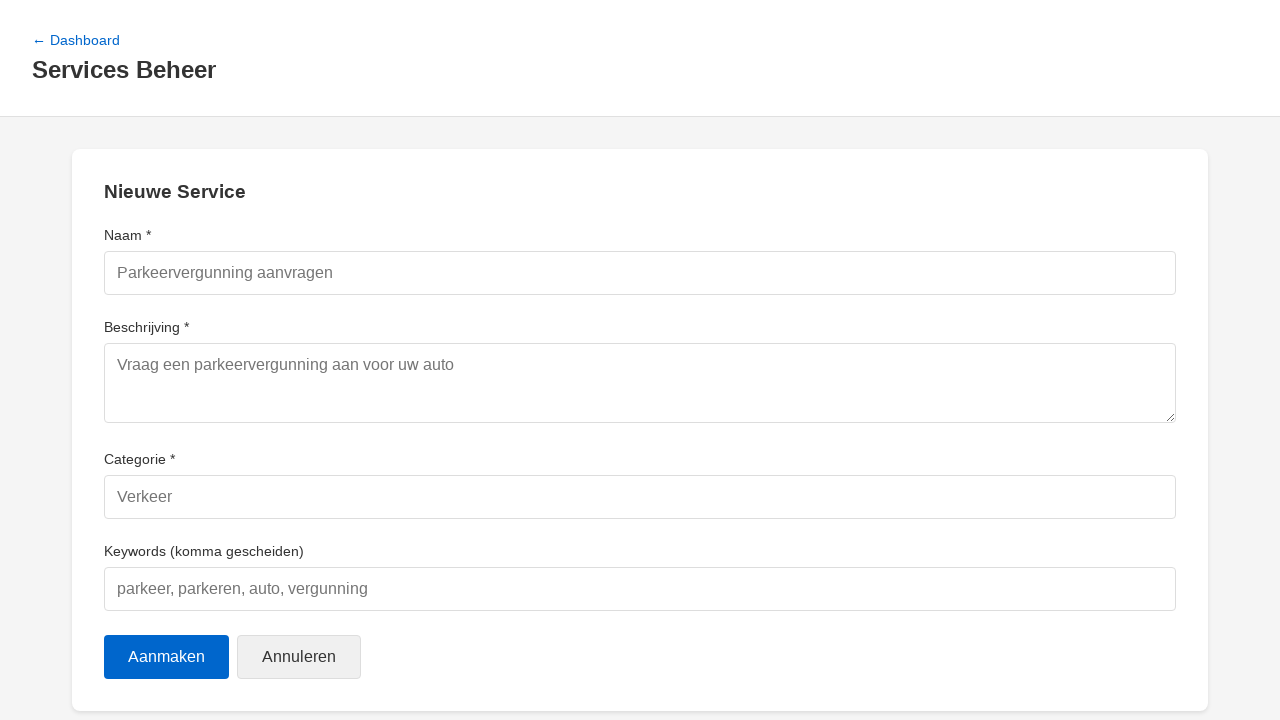

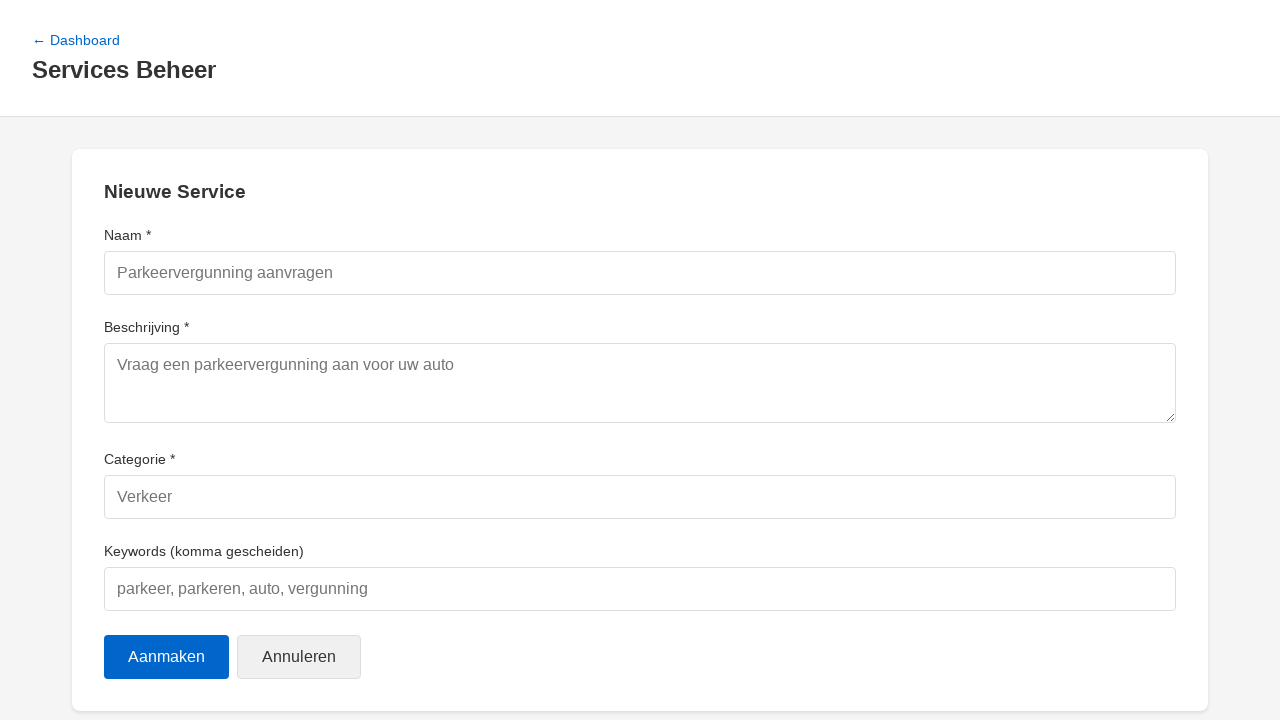